Tests static table by finding a specific row with Laptop and verifying its price

Starting URL: https://practice-automation.com/

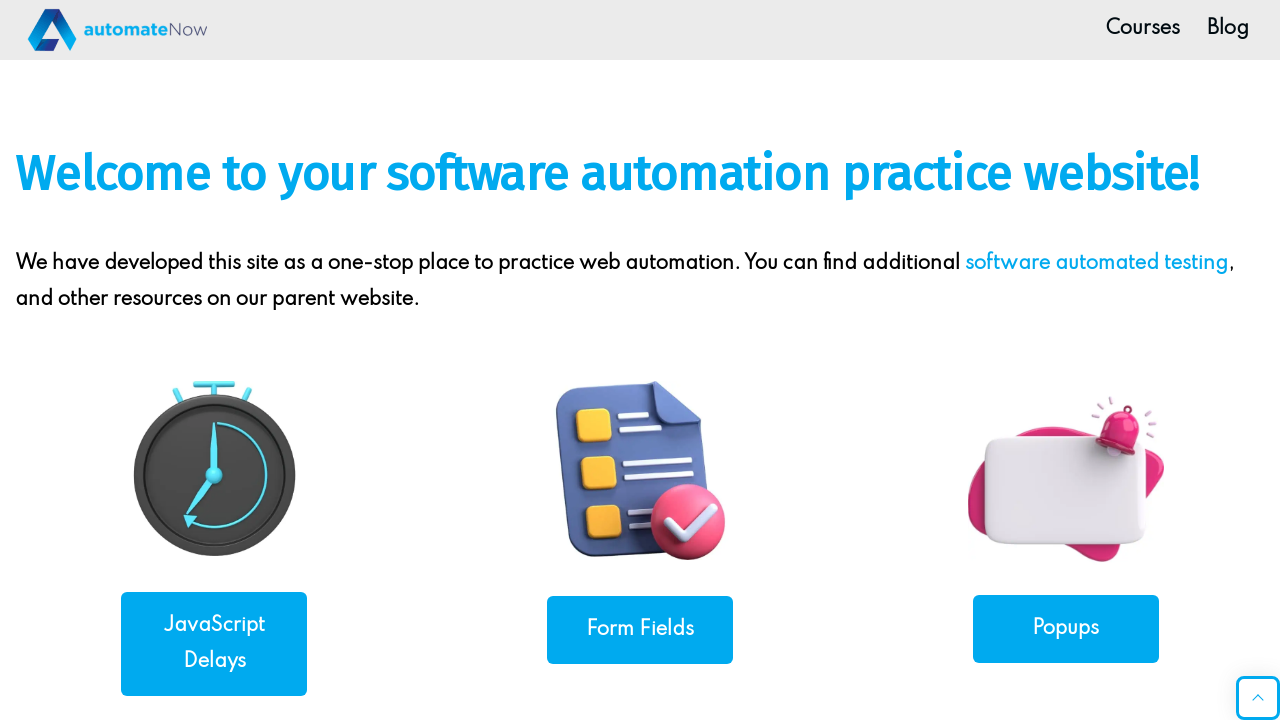

Clicked on Tables navigation link at (214, 360) on text=Tables
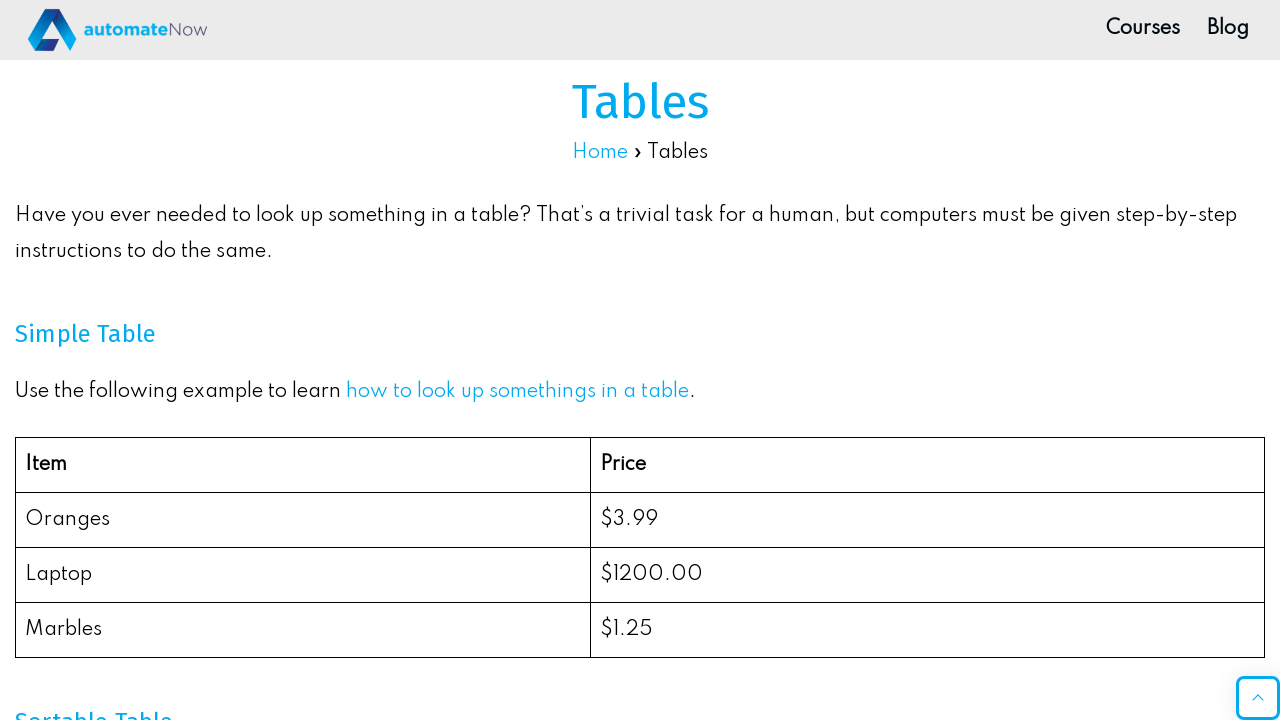

Table rows loaded successfully
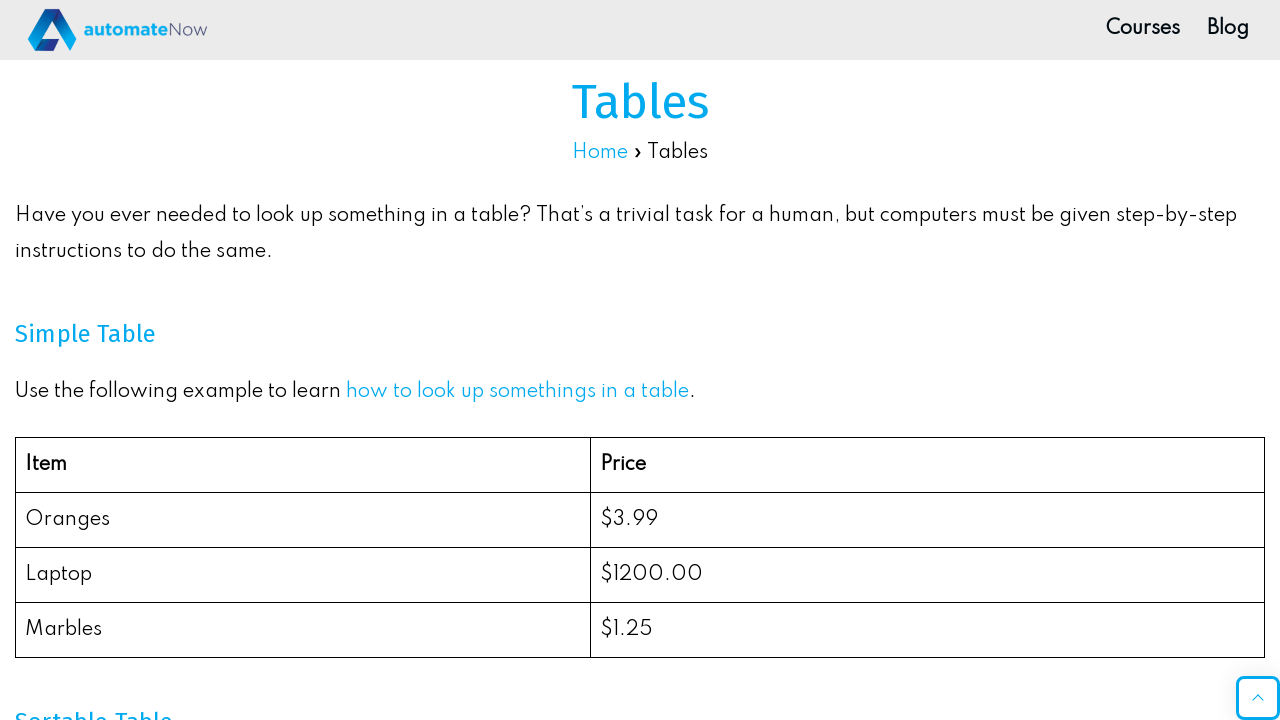

Found row containing 'Laptop'
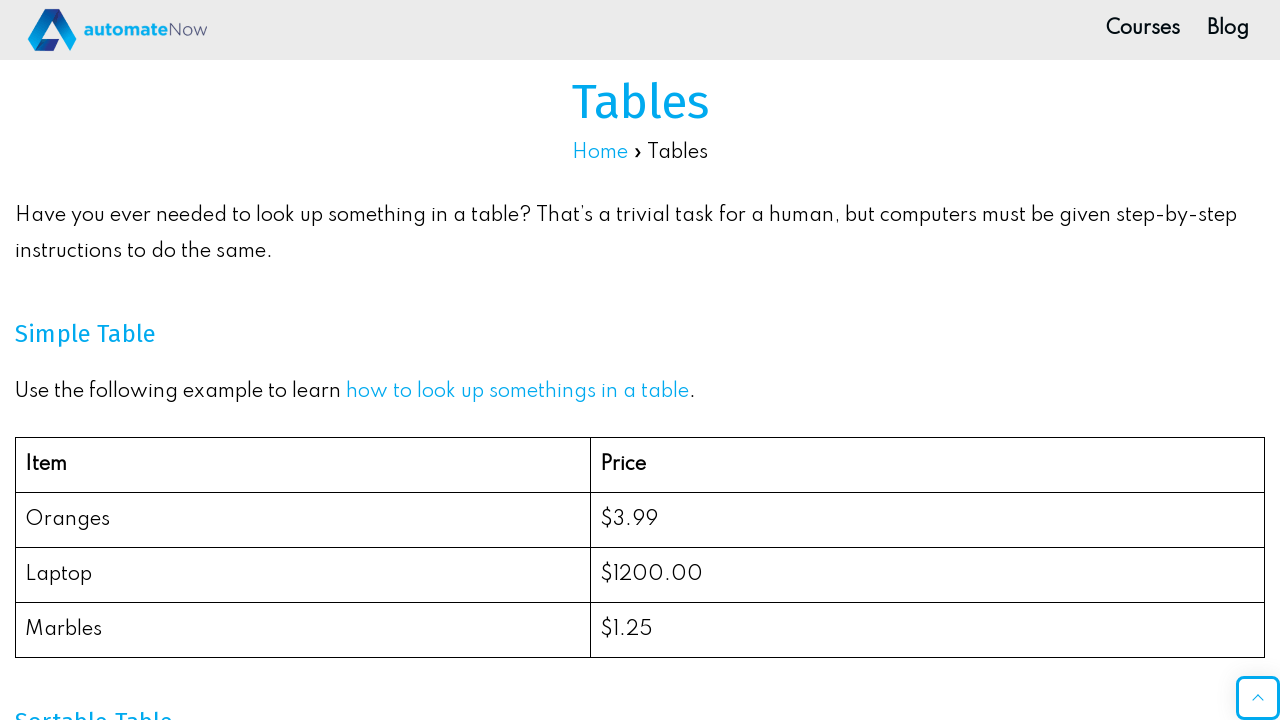

Verified Laptop price is 1200
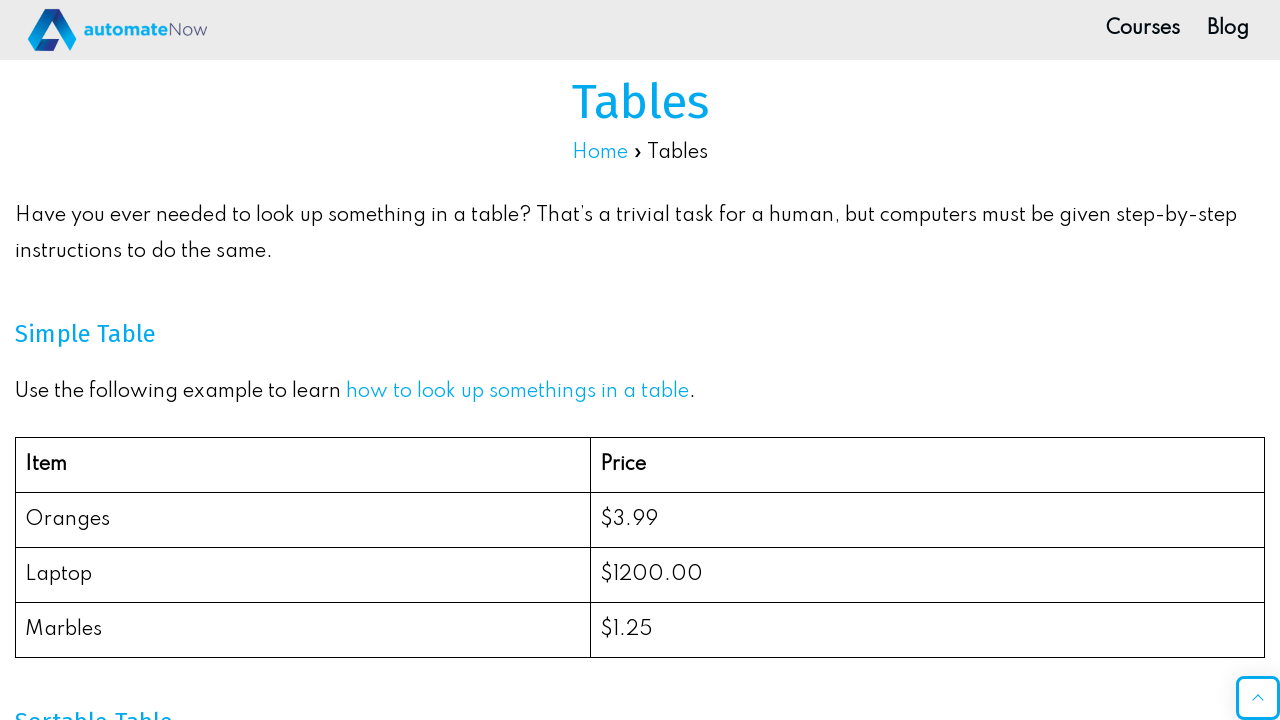

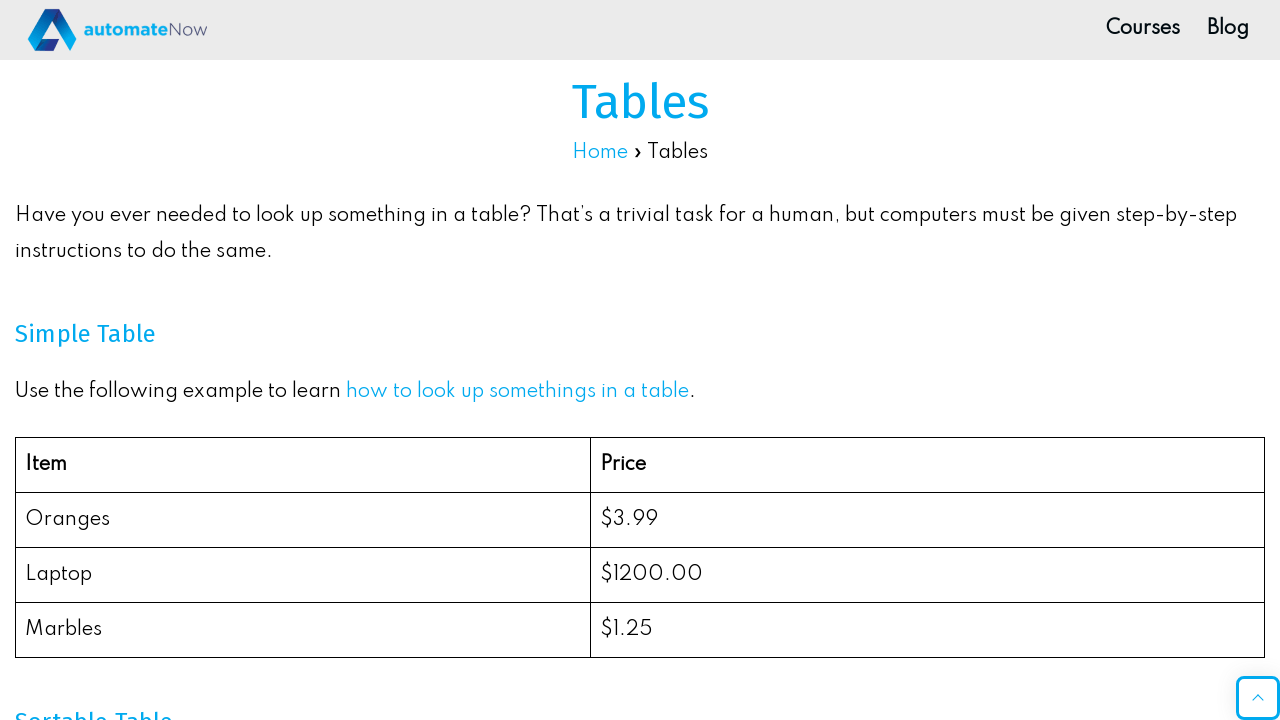